Navigates through the Syntax Projects website to test a simple form demo by entering text and clicking show message

Starting URL: http://syntaxprojects.com

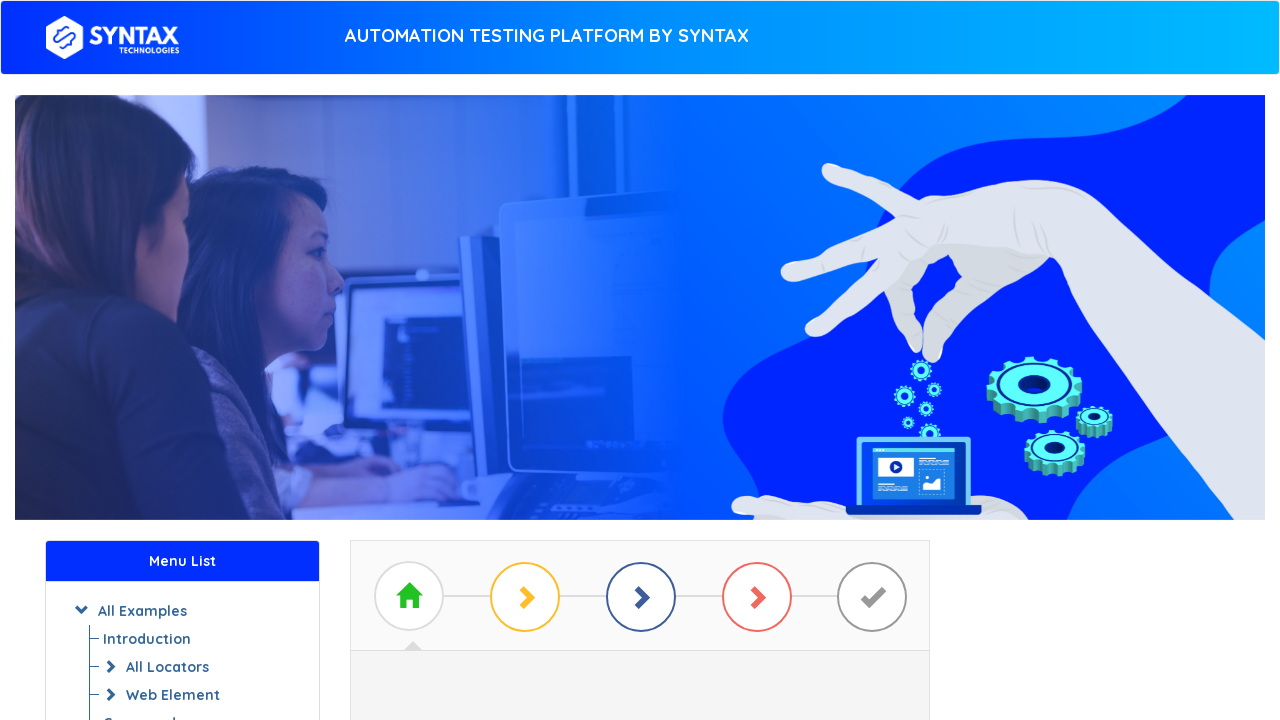

Clicked 'Start Practising' button at (640, 372) on xpath=//a[text() =' Start Practising ']
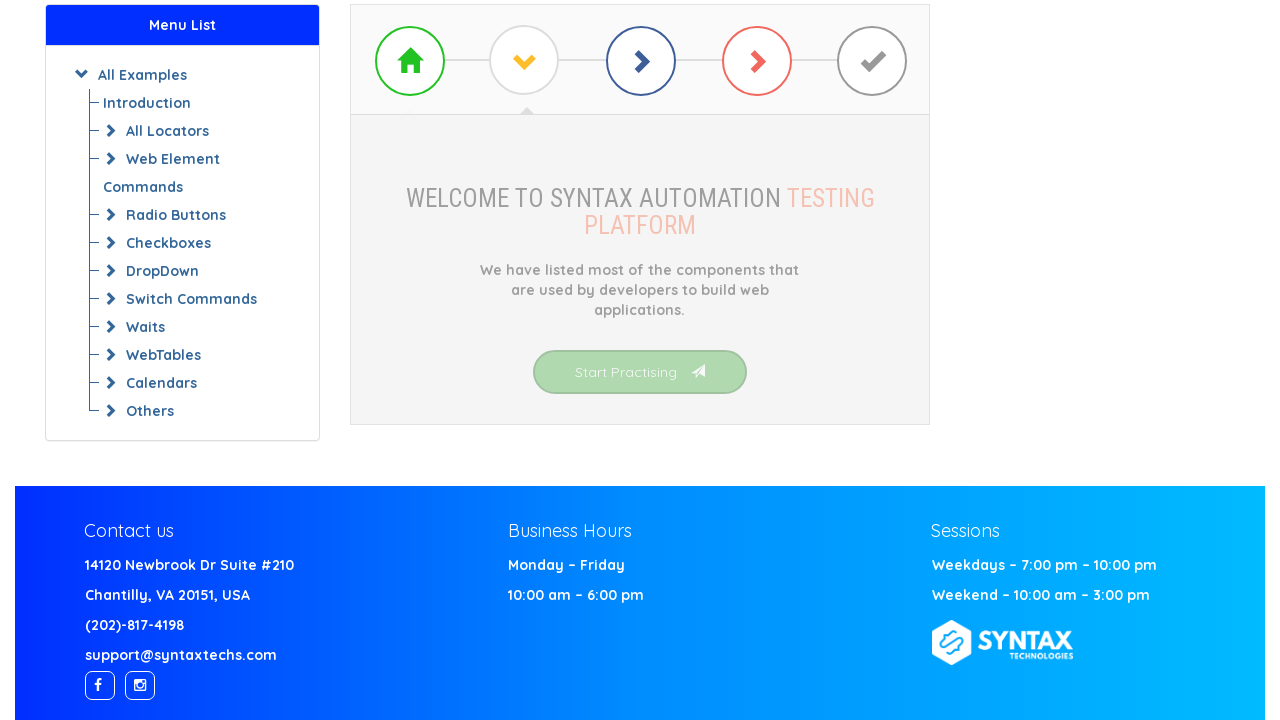

Waited for 'Simple Form Demo' link to load
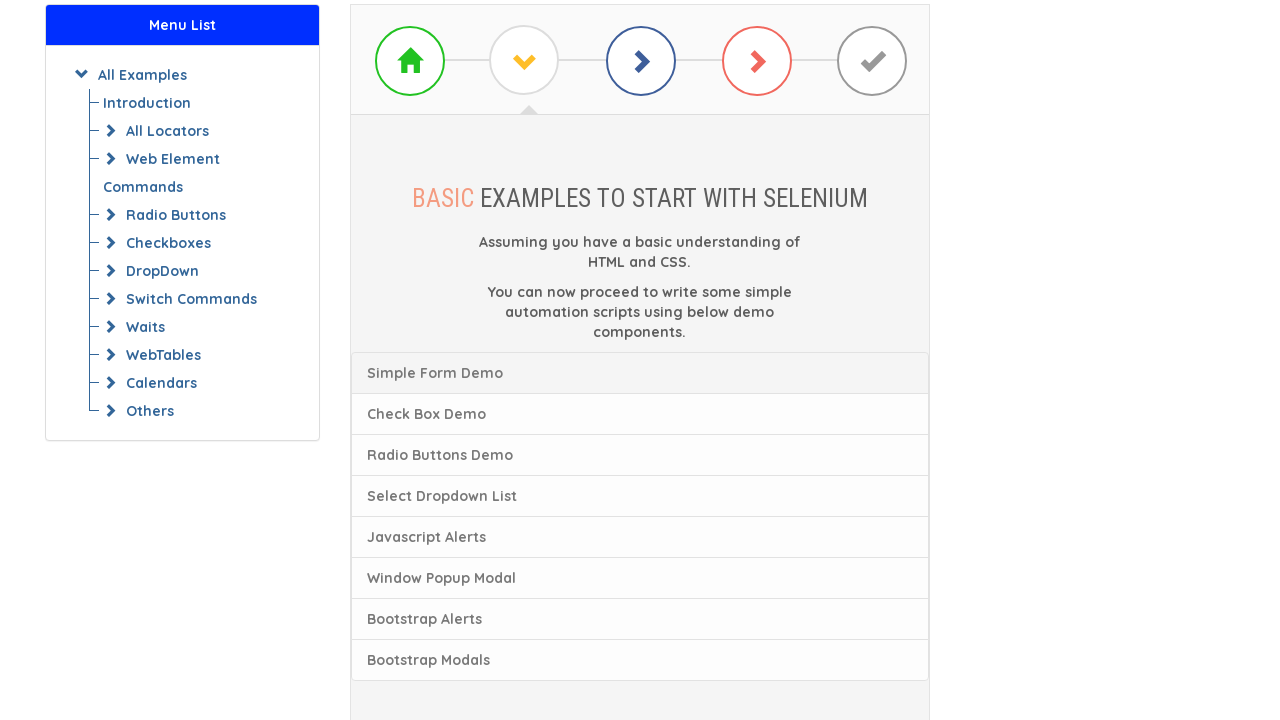

Clicked 'Simple Form Demo' link at (640, 373) on xpath=//a[text()='Simple Form Demo' and @class='list-group-item']
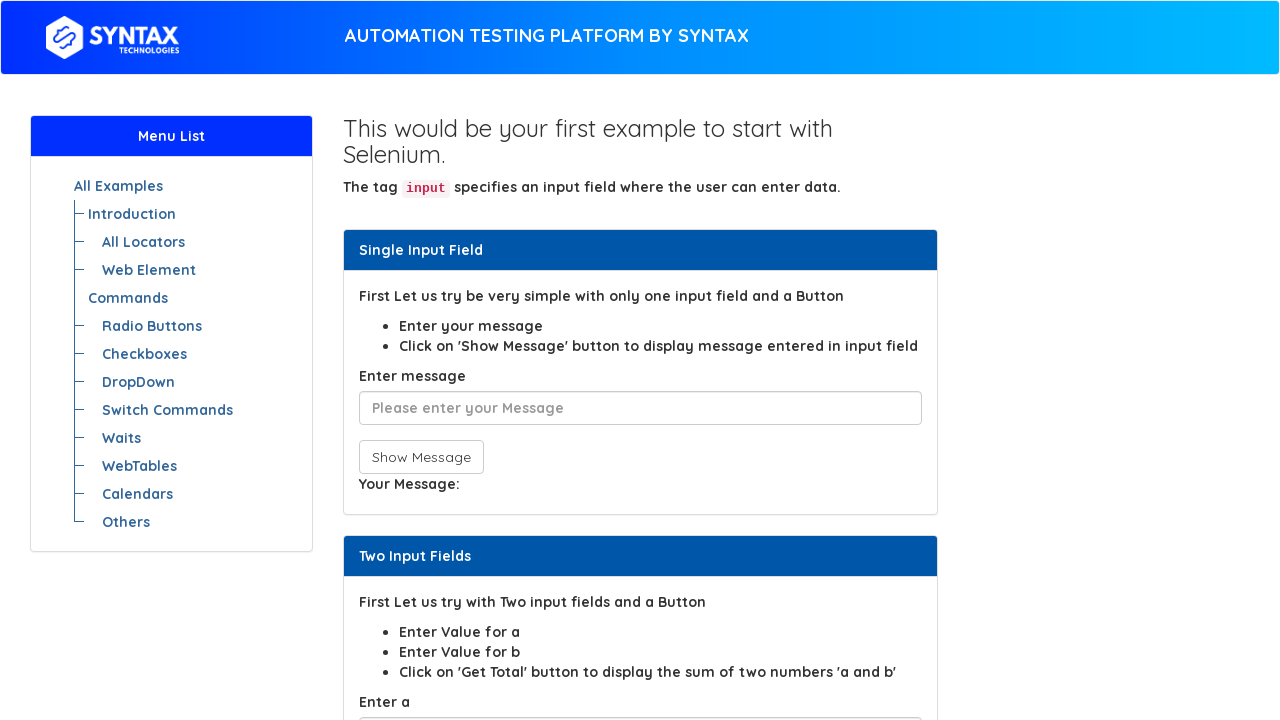

Entered 'Syntax' in the text input field on //input[contains(@placeholder,'Please enter')]
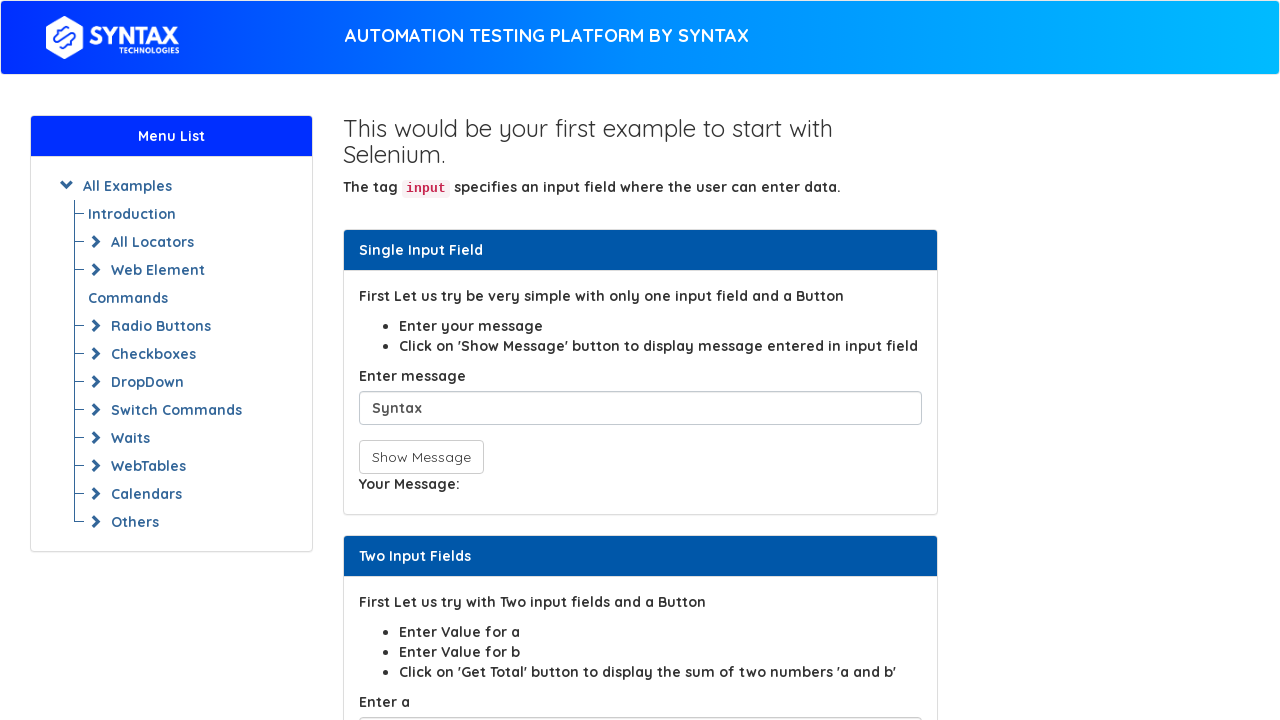

Clicked 'Show Message' button at (421, 457) on xpath=//button[starts-with(@onclick, 'showInput();')]
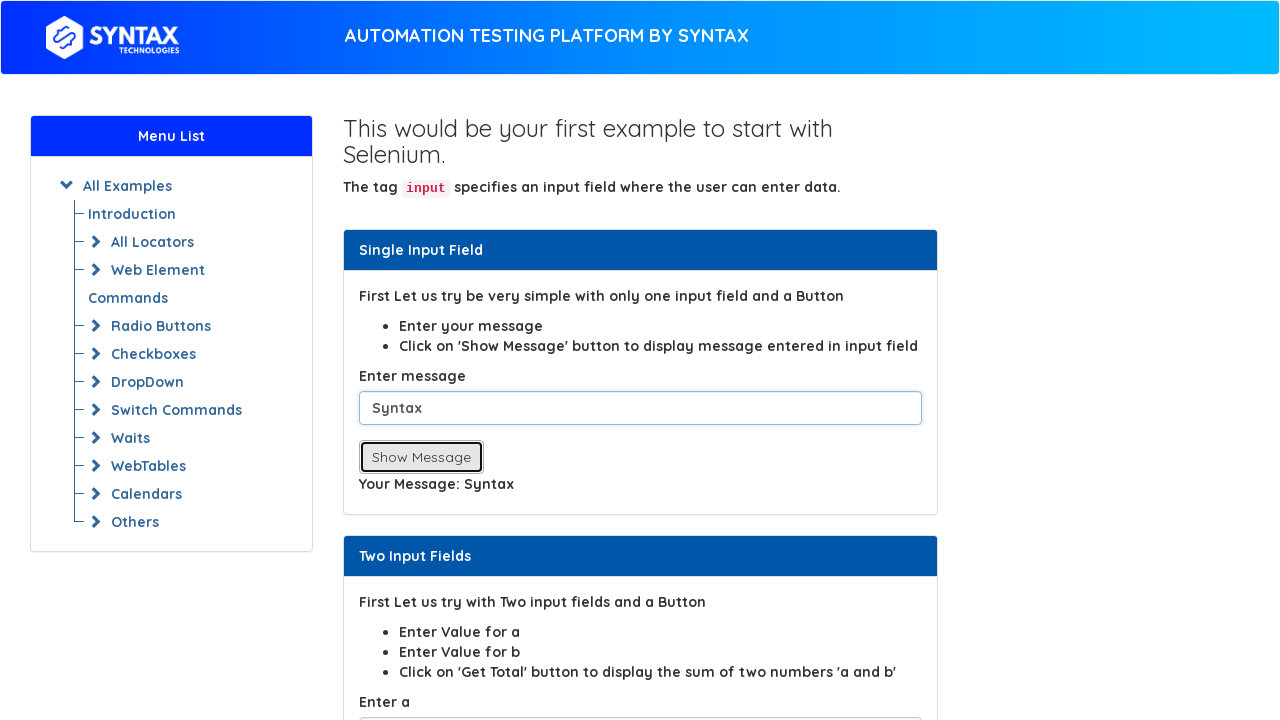

Waited 1 second for message to be displayed
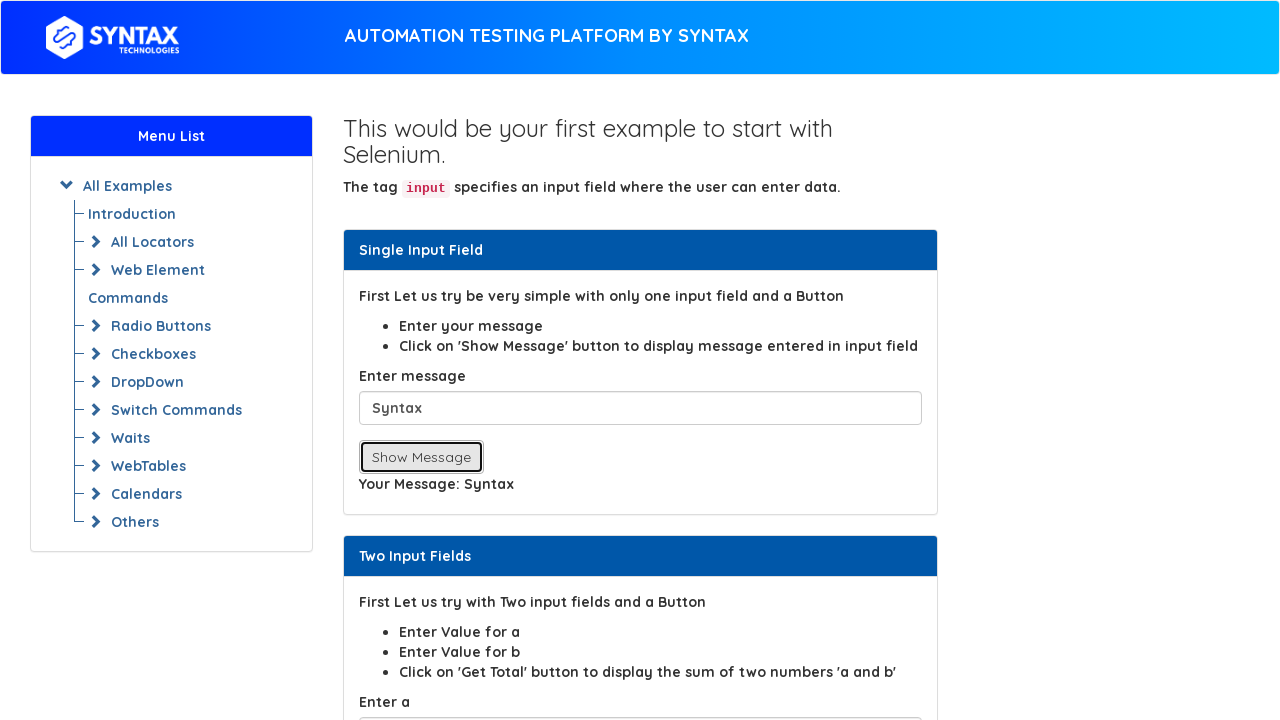

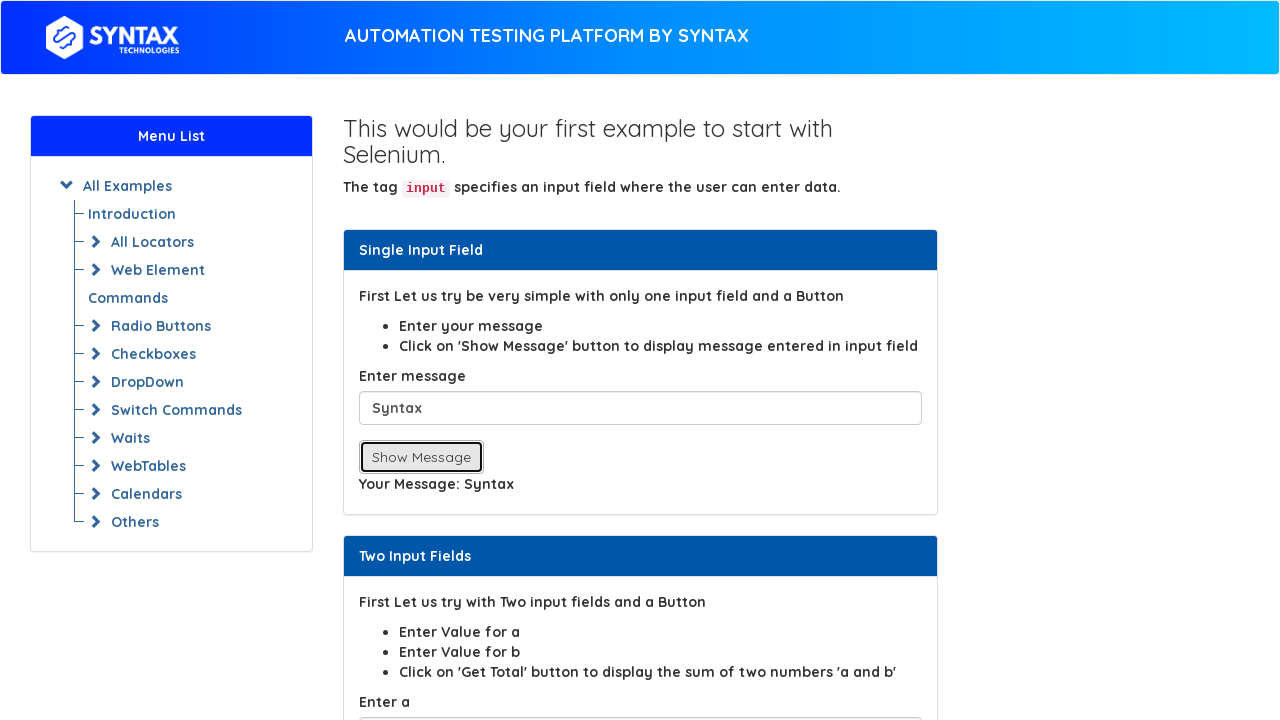